Tests scrolling to the top of the page using JavaScript and verifies the heading element is visible

Starting URL: http://the-internet.herokuapp.com/

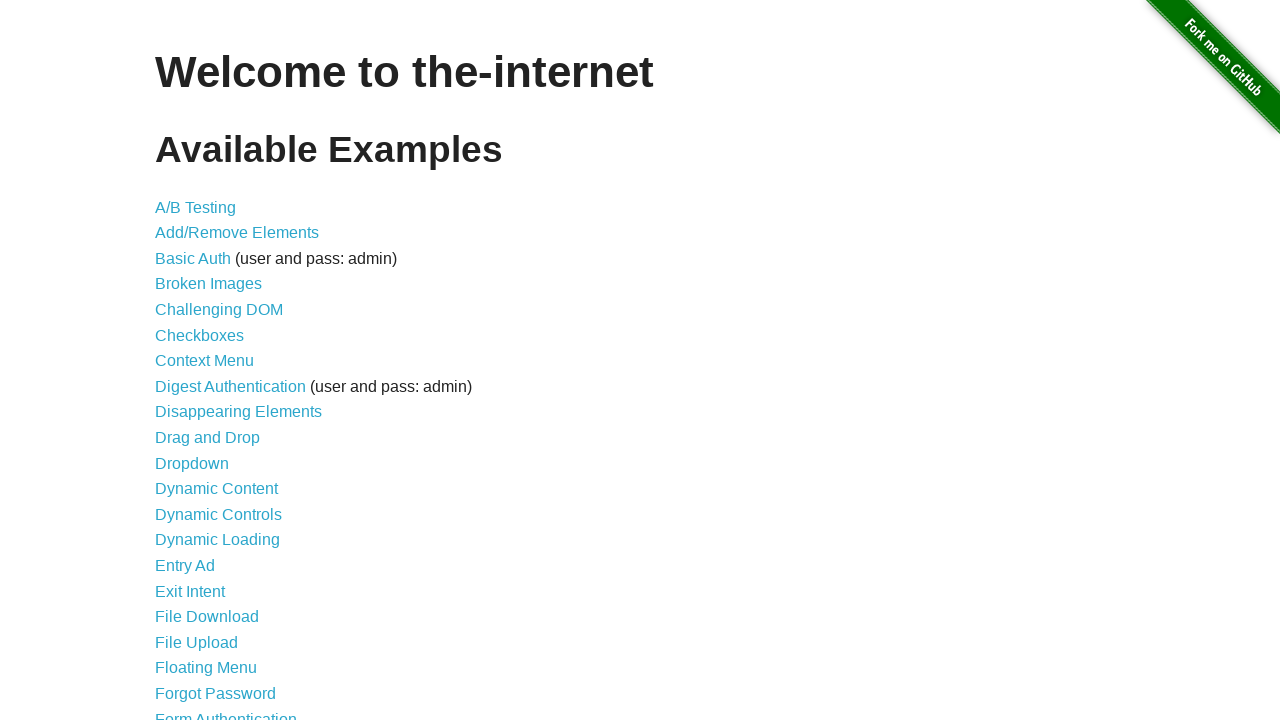

Scrolled down to bottom of page
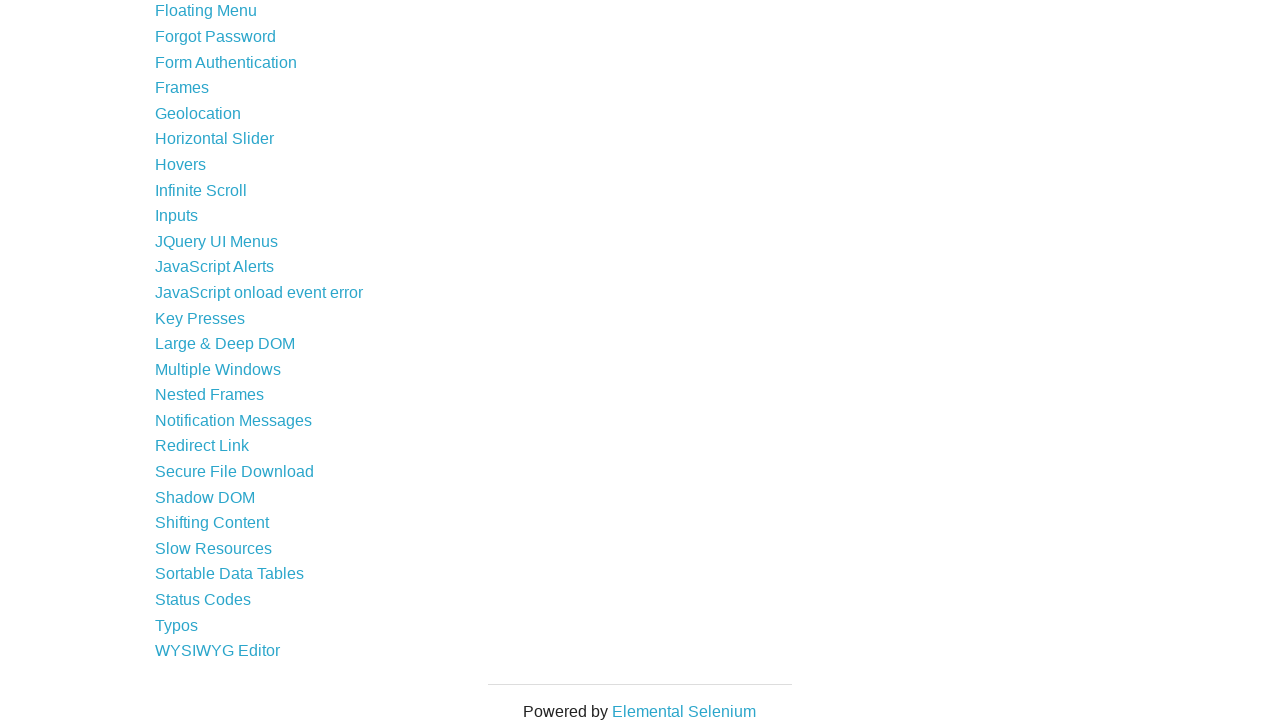

Scrolled back to top of page using JavaScript
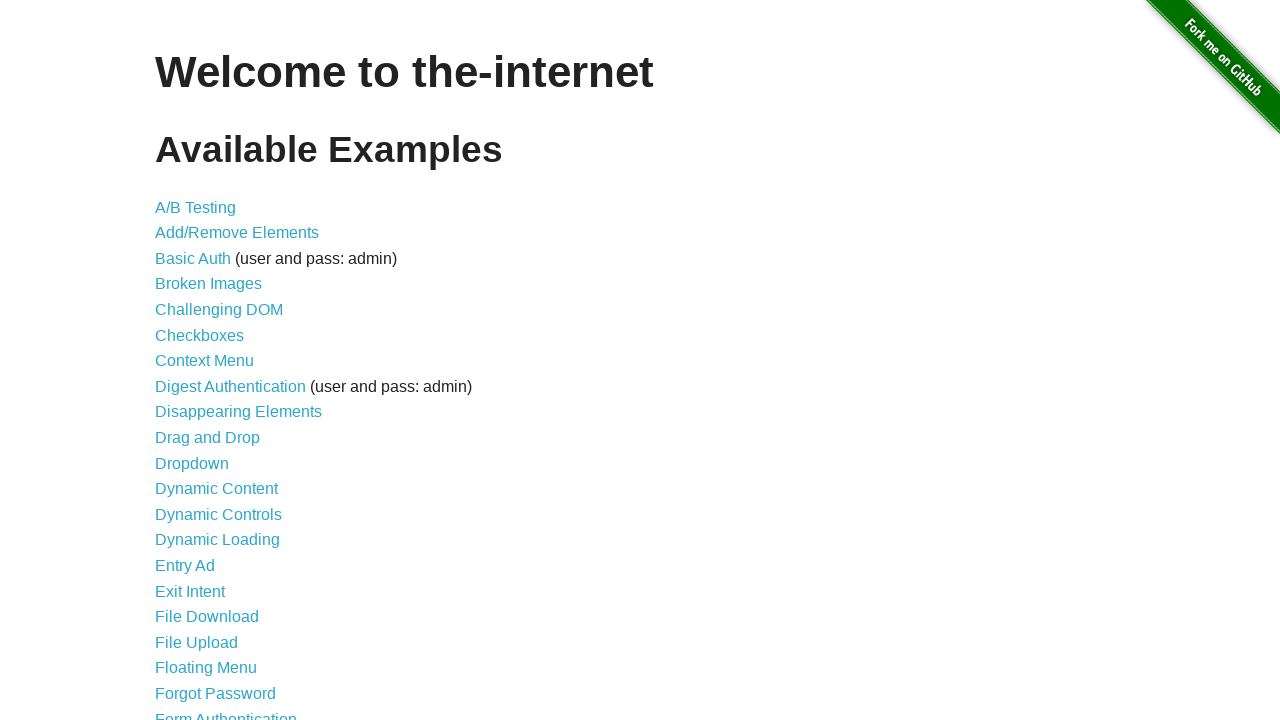

Verified h1.heading element is visible
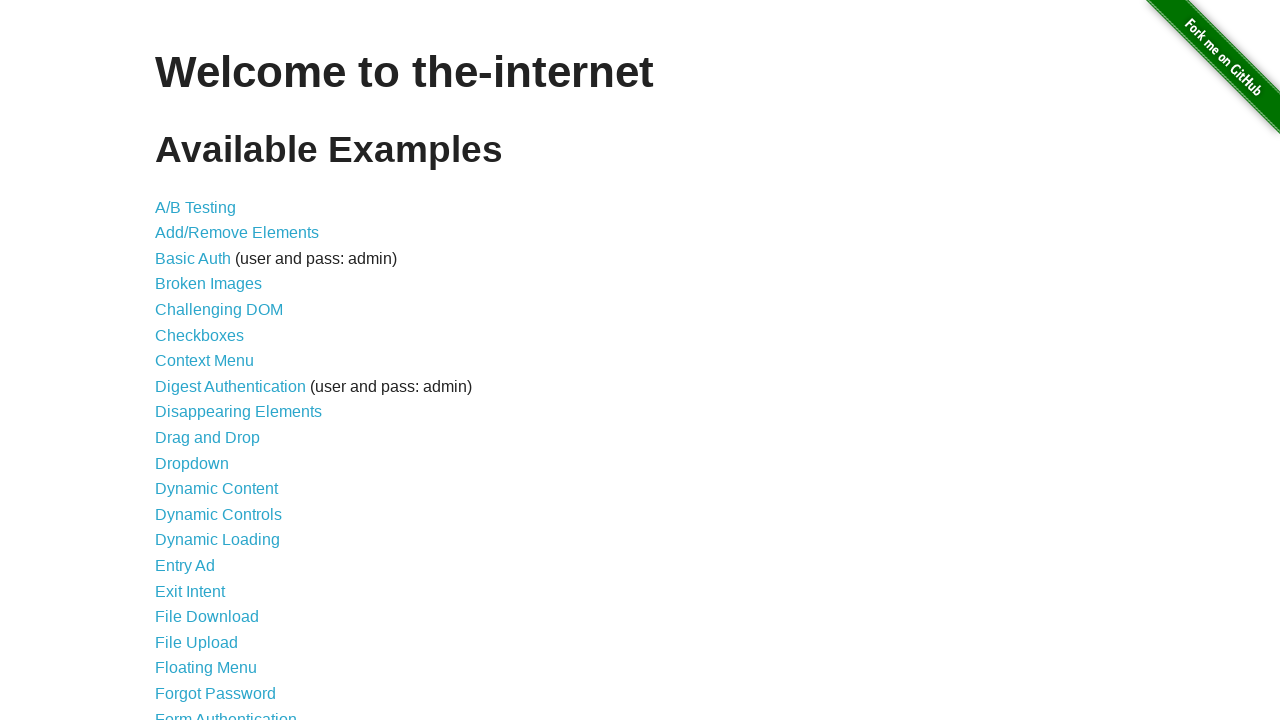

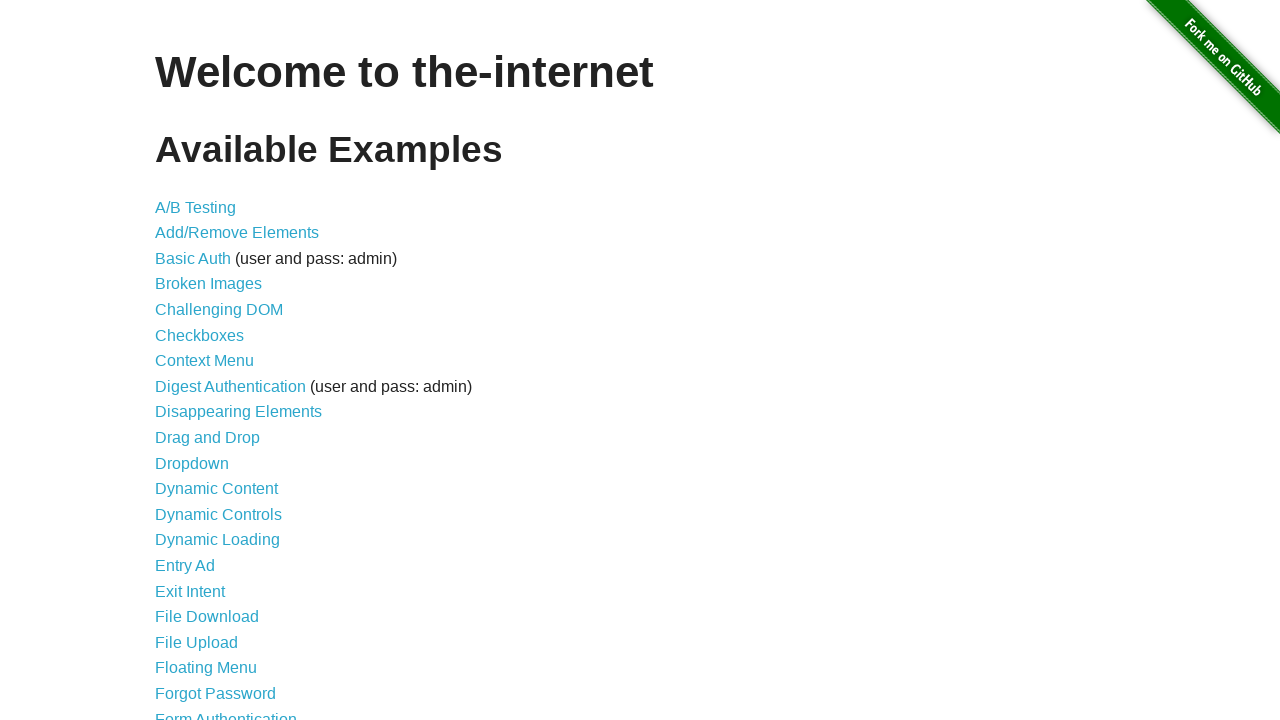